Tests table sorting functionality by clicking the fruit name column header to sort, verifying the data is sorted alphabetically, and then paginating through the table to find a specific item (Rice) and retrieve its price.

Starting URL: https://rahulshettyacademy.com/seleniumPractise/#/offers

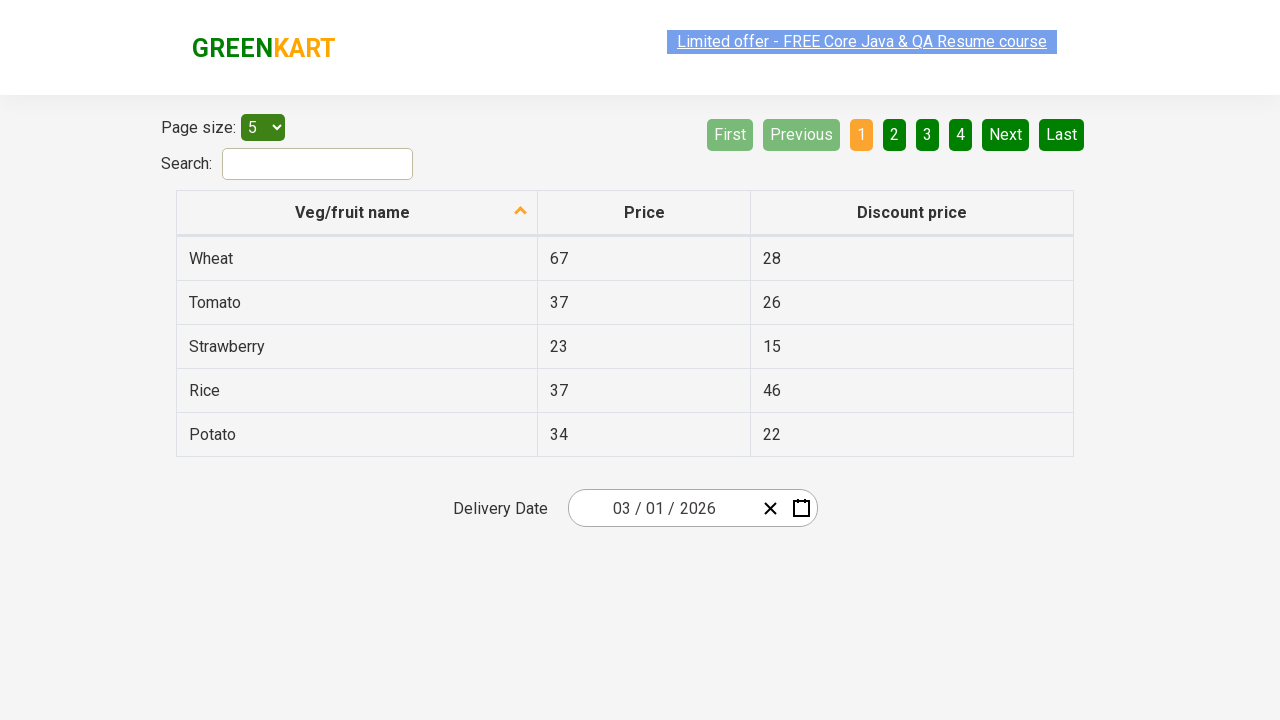

Clicked fruit name column header to sort table at (357, 213) on xpath=//tr//th[1]
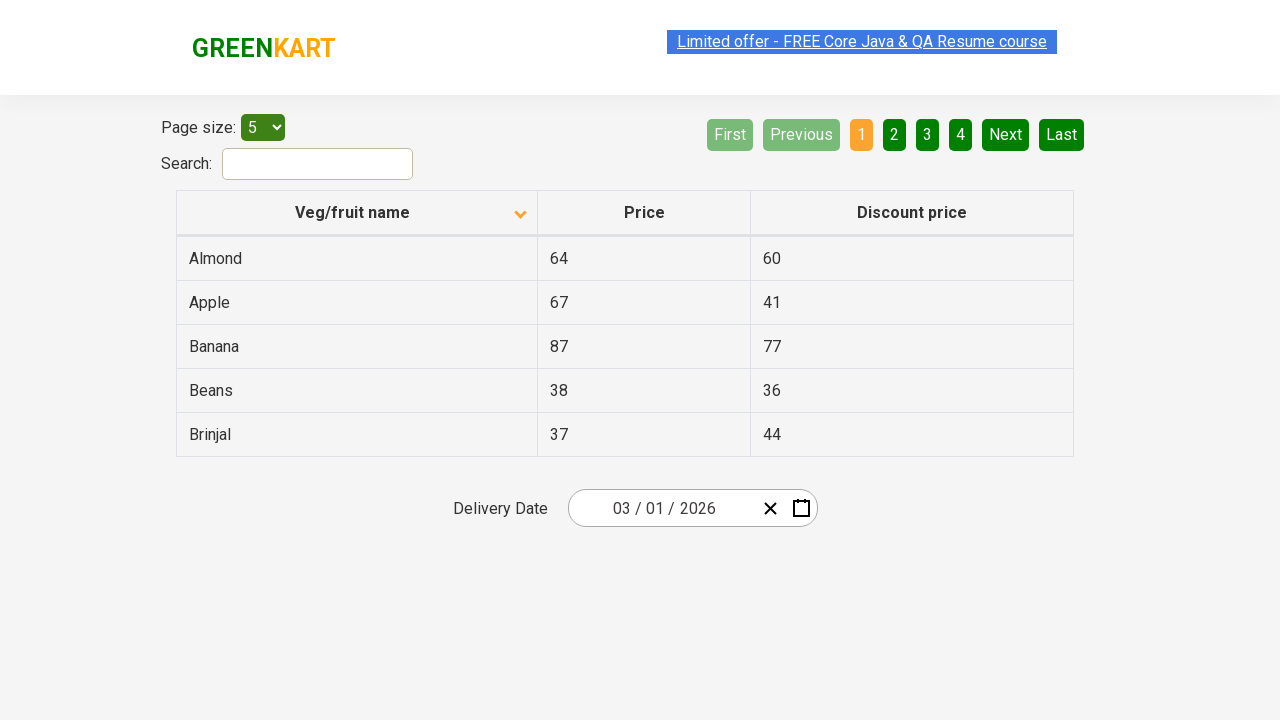

Table data loaded after sorting
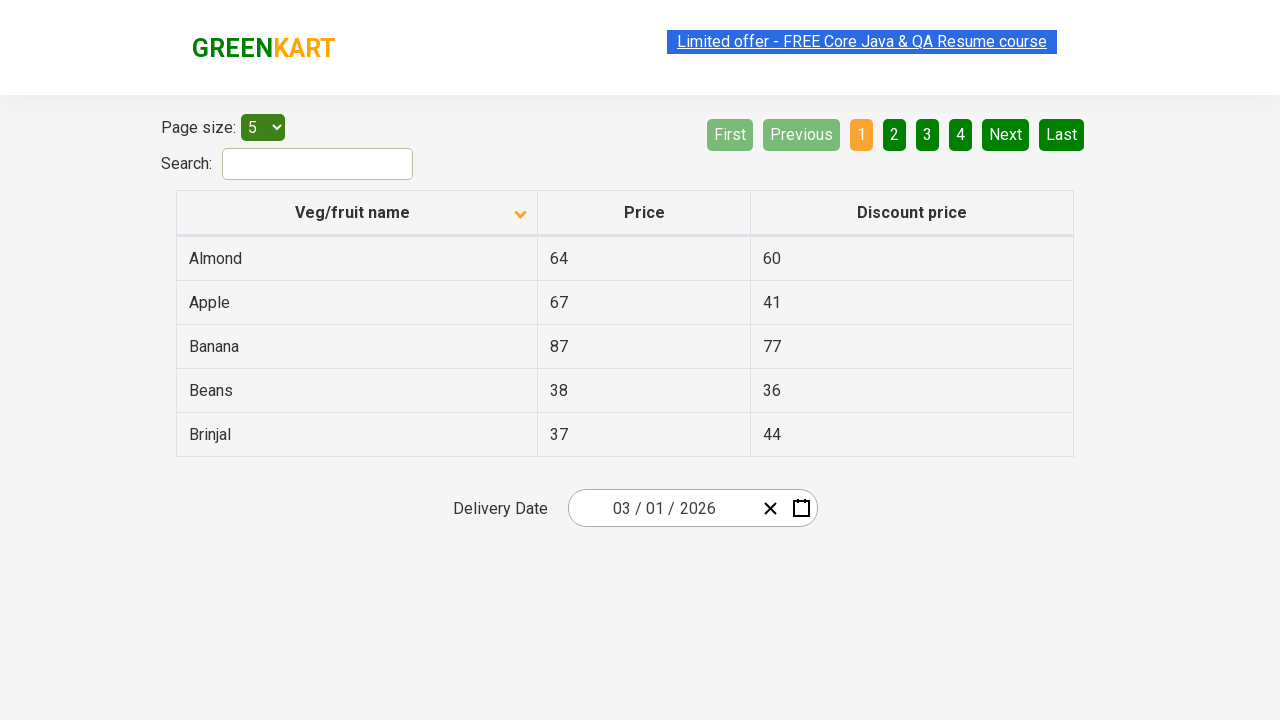

Retrieved fruit names from table: ['Almond', 'Apple', 'Banana', 'Beans', 'Brinjal']
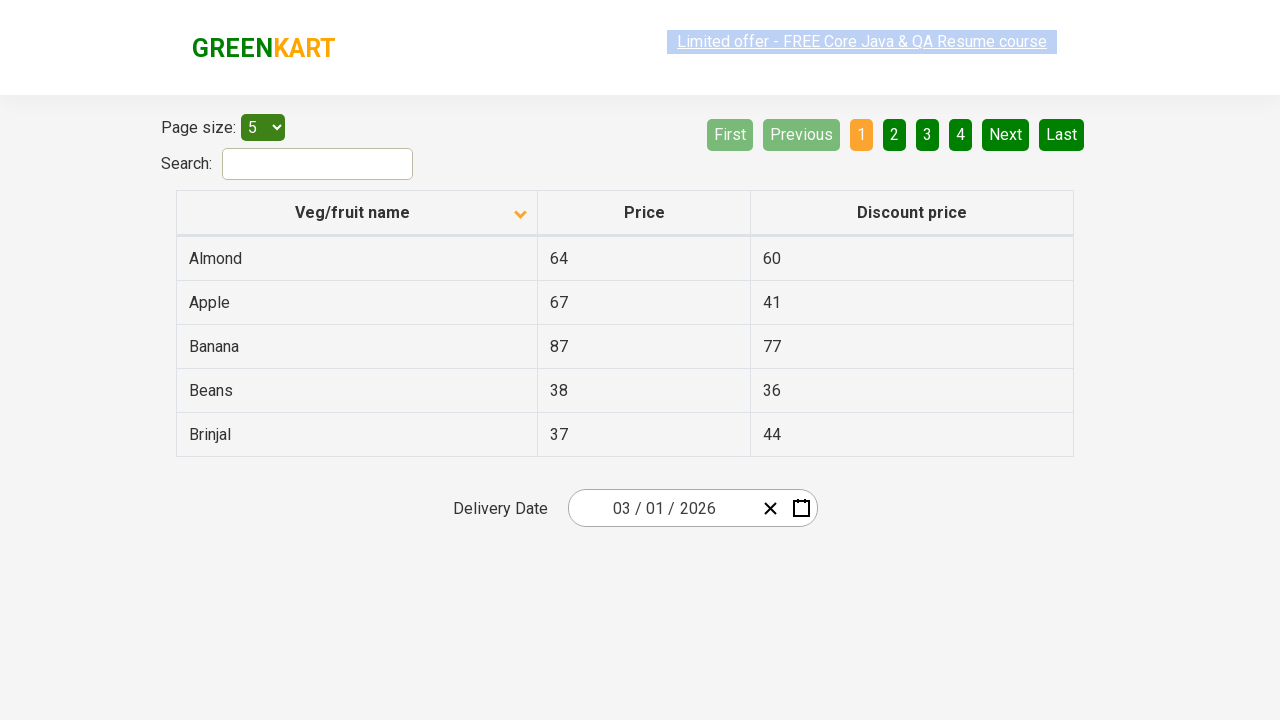

Created sorted list for comparison: ['Almond', 'Apple', 'Banana', 'Beans', 'Brinjal']
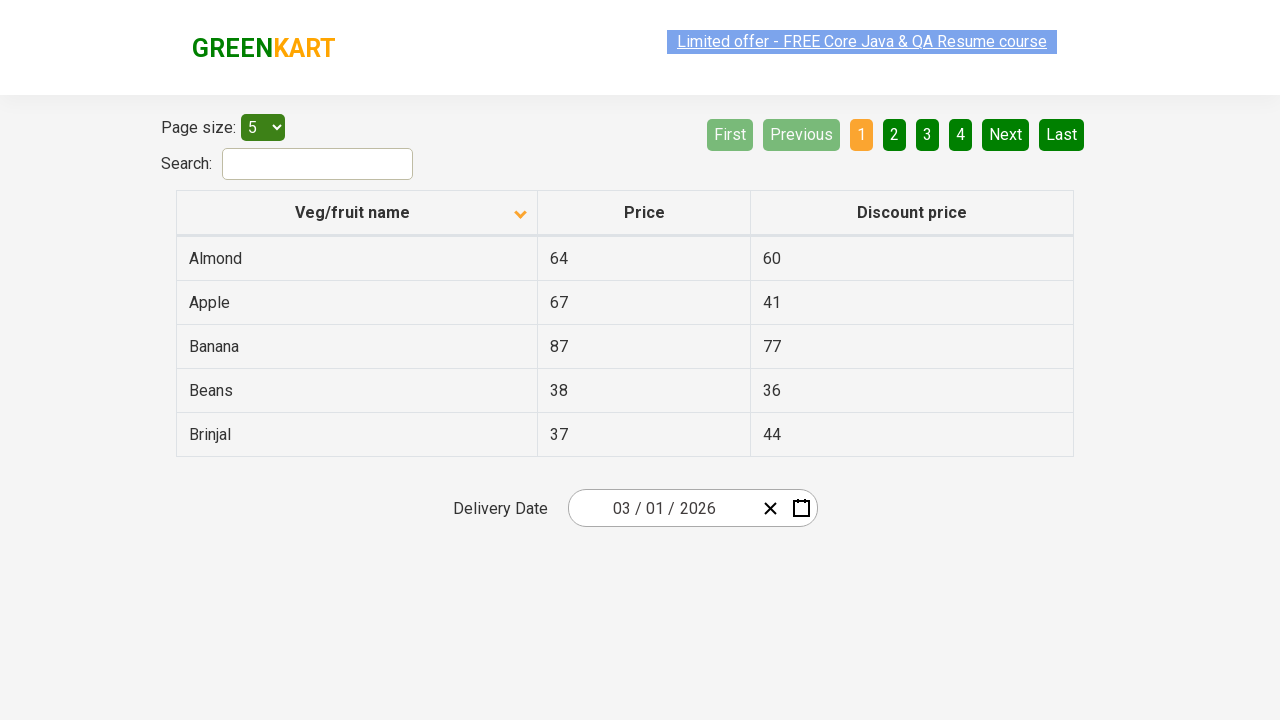

Verified table is sorted alphabetically
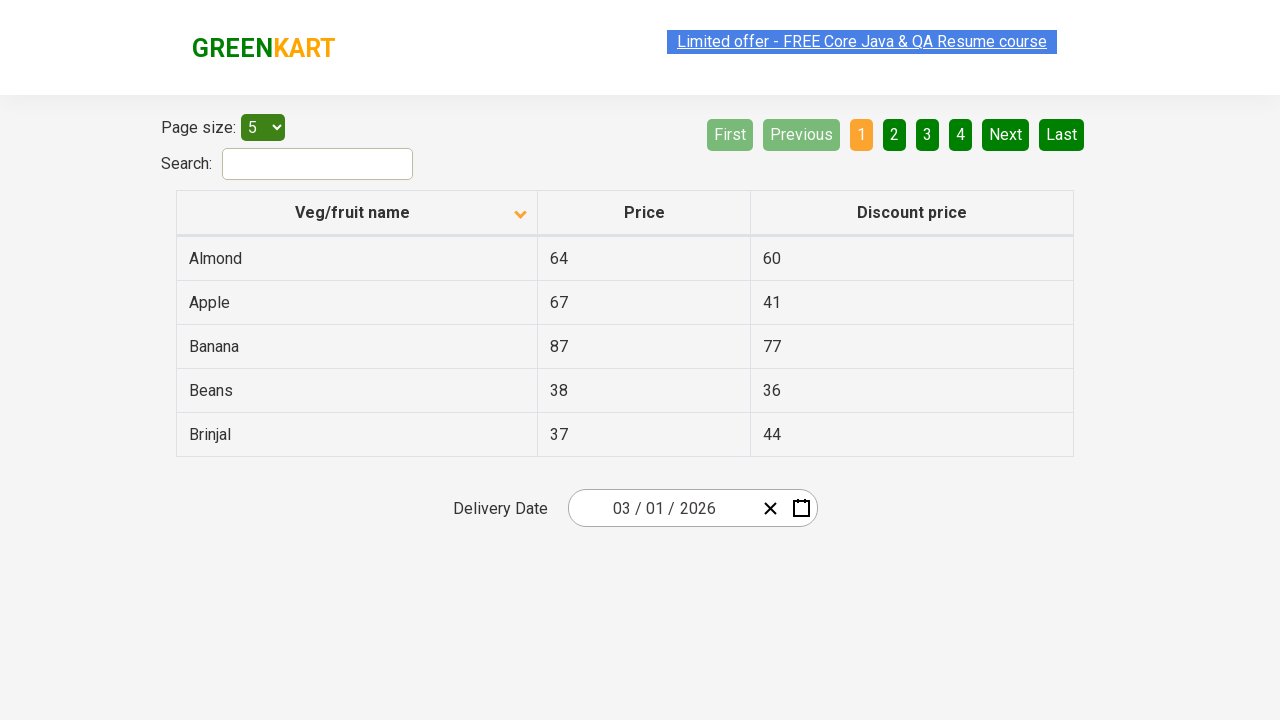

Clicked Next button to navigate to next page at (1006, 134) on a[aria-label='Next']
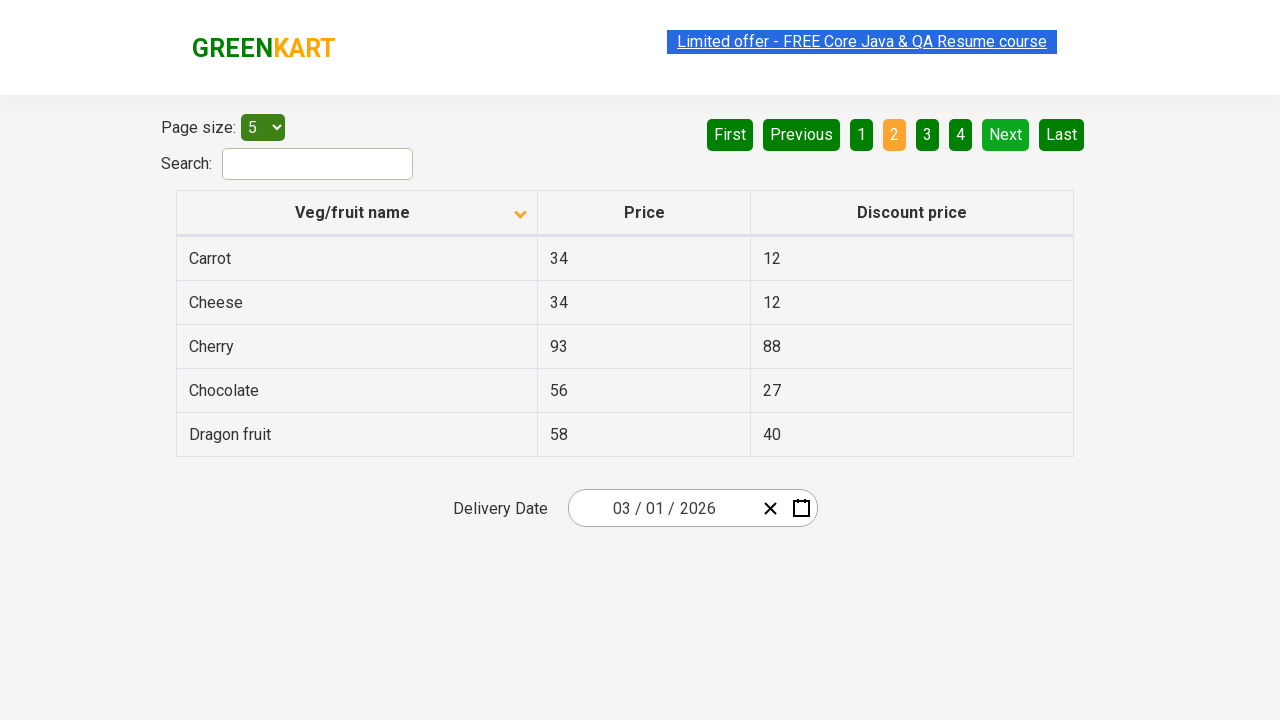

Waited for next page to load
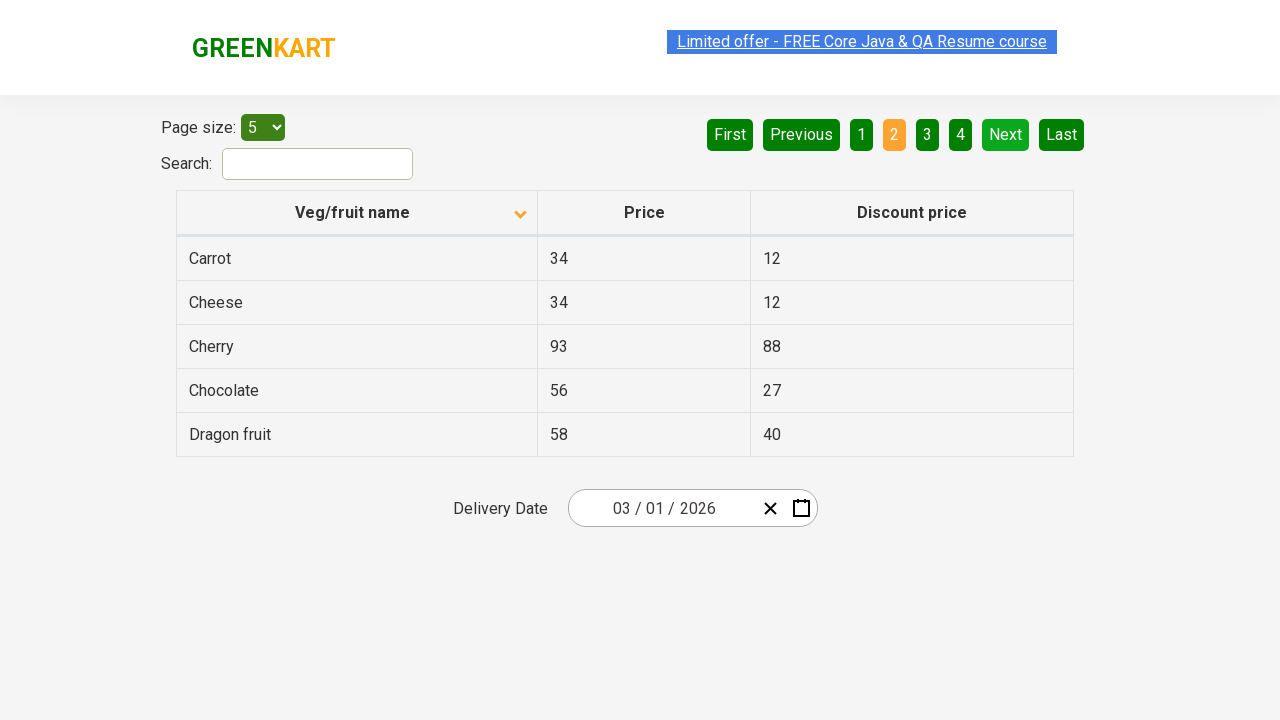

Clicked Next button to navigate to next page at (1006, 134) on a[aria-label='Next']
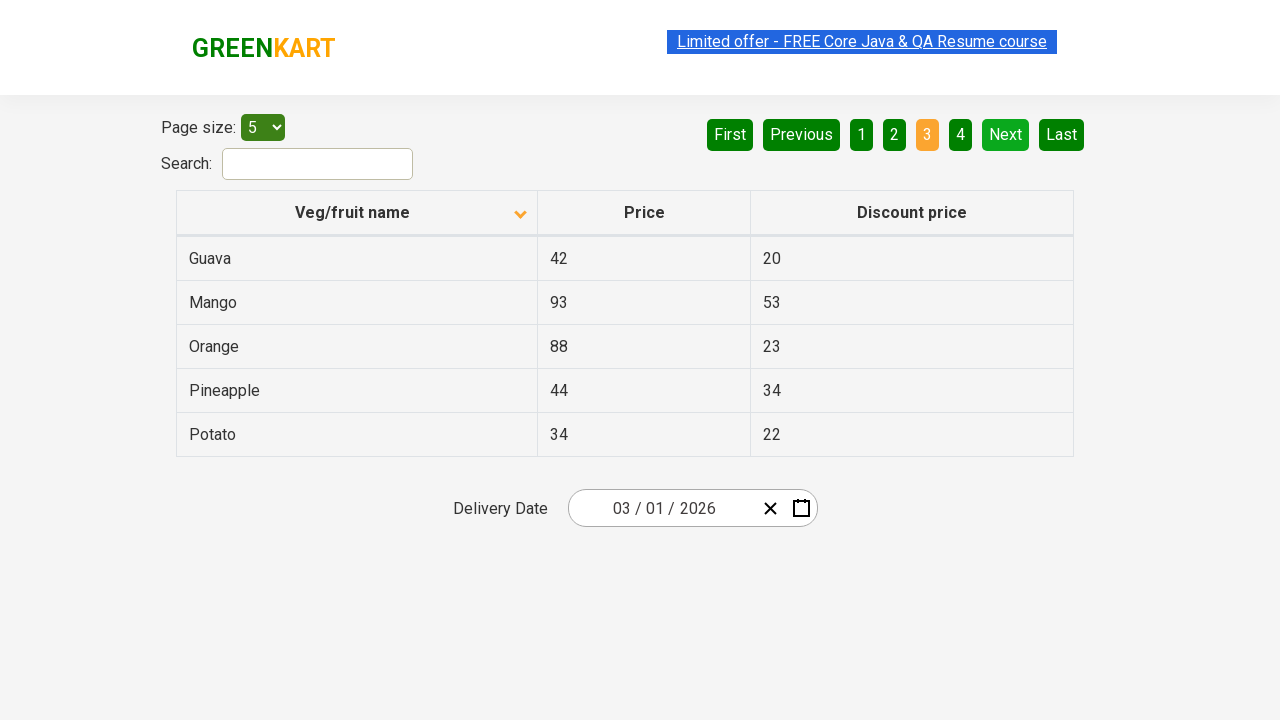

Waited for next page to load
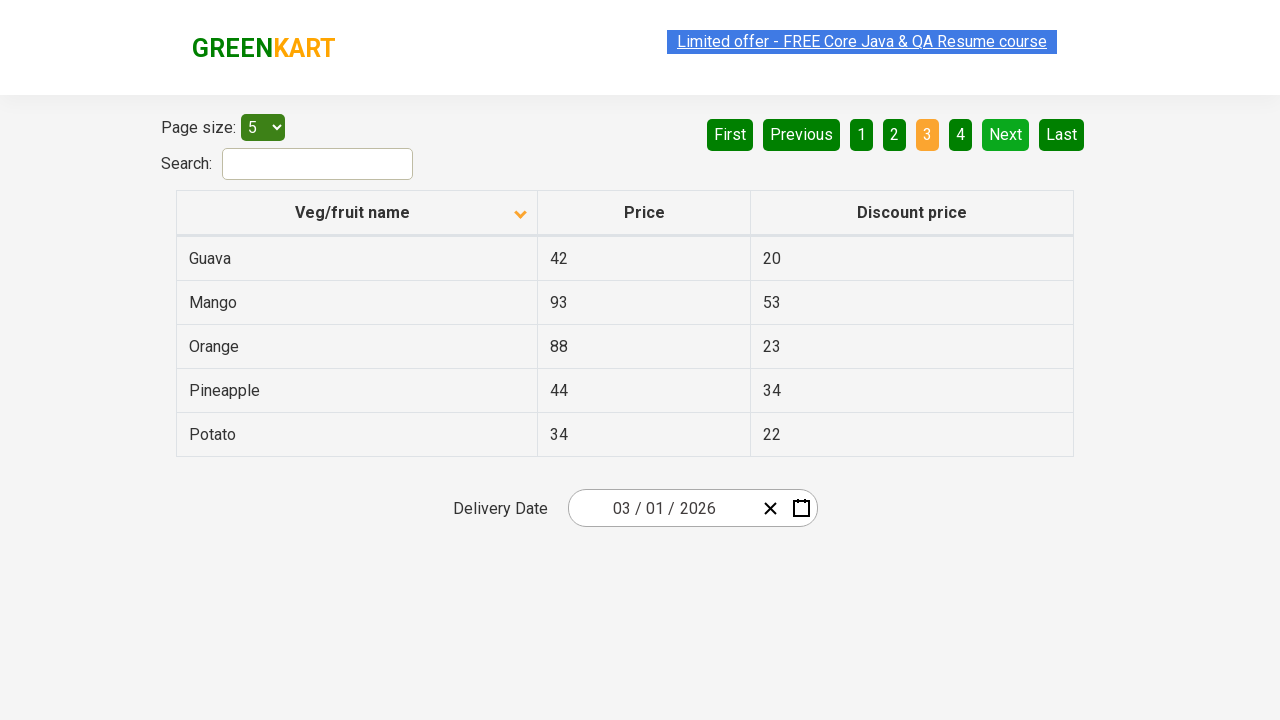

Clicked Next button to navigate to next page at (1006, 134) on a[aria-label='Next']
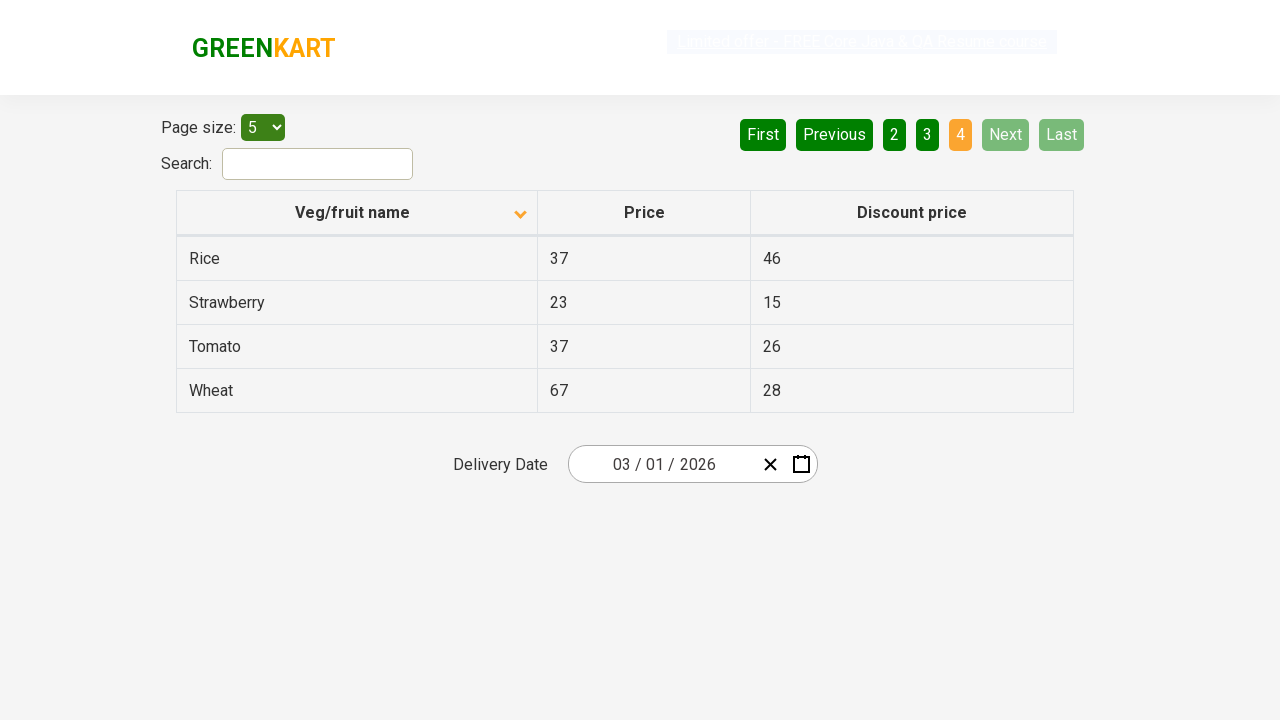

Waited for next page to load
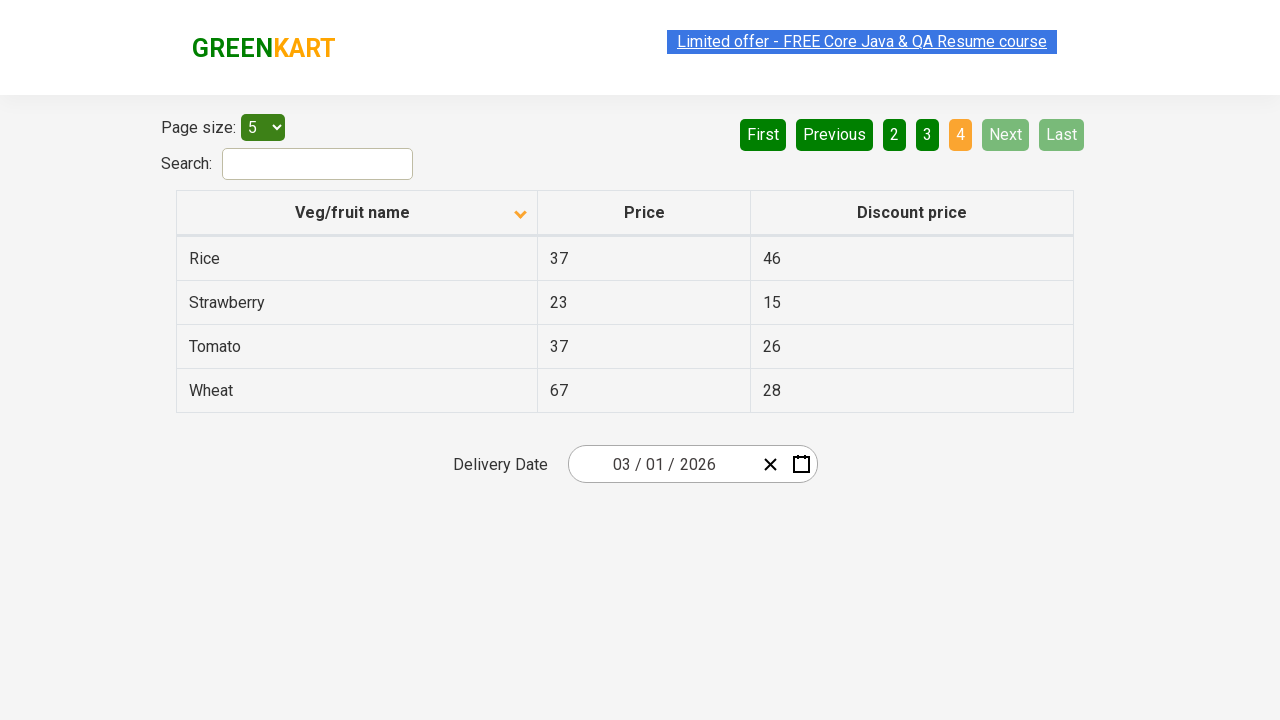

Found Rice on current page with price: 37
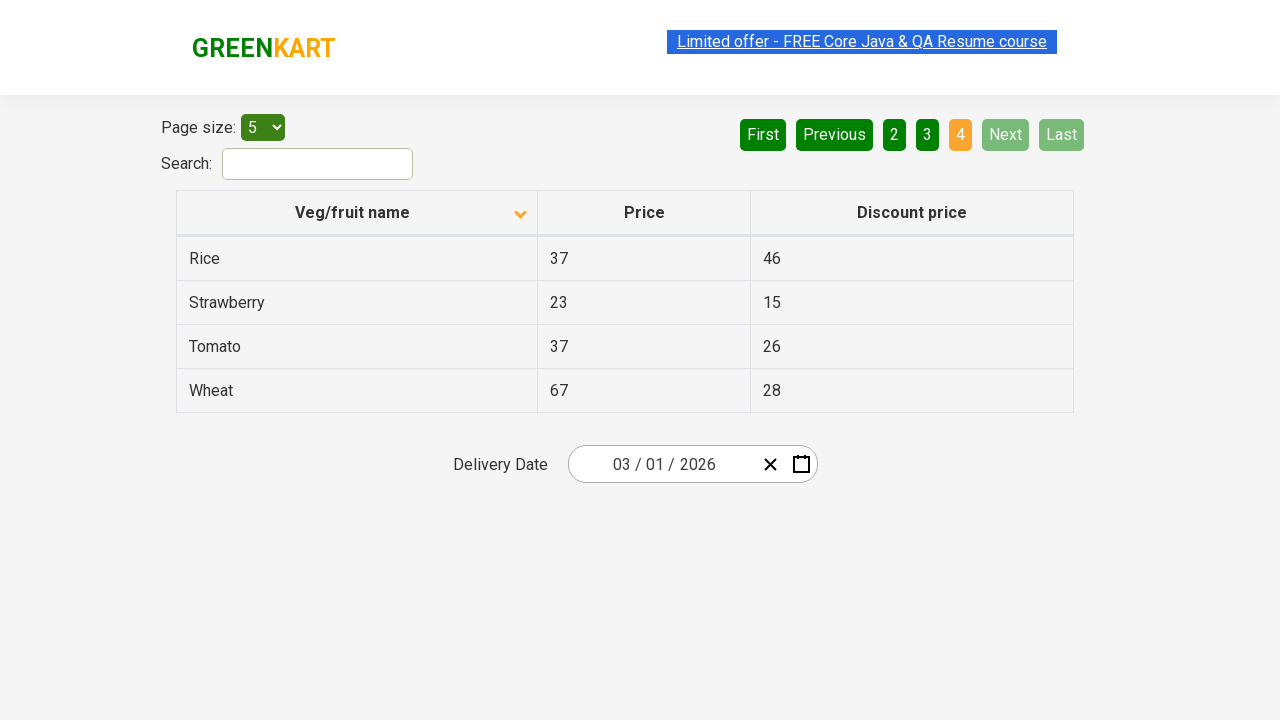

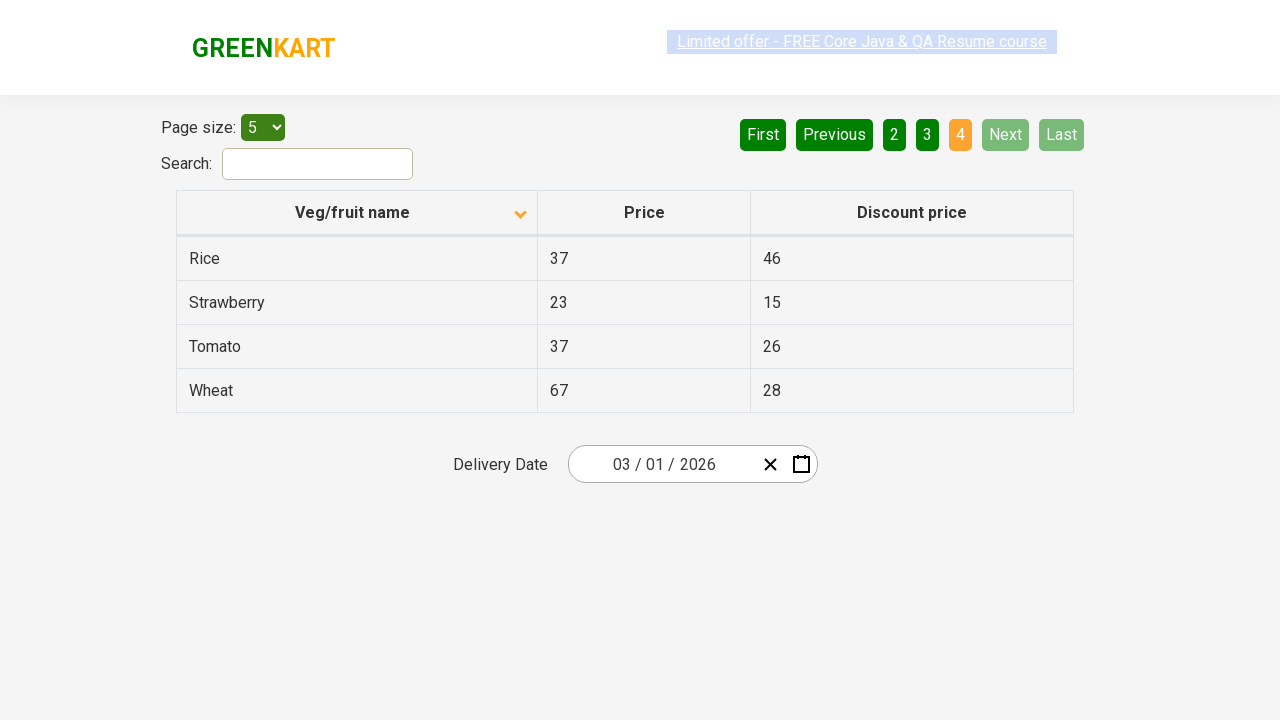